Tests that after navigating to cart, clicking 'Home' returns to the main page

Starting URL: https://www.demoblaze.com

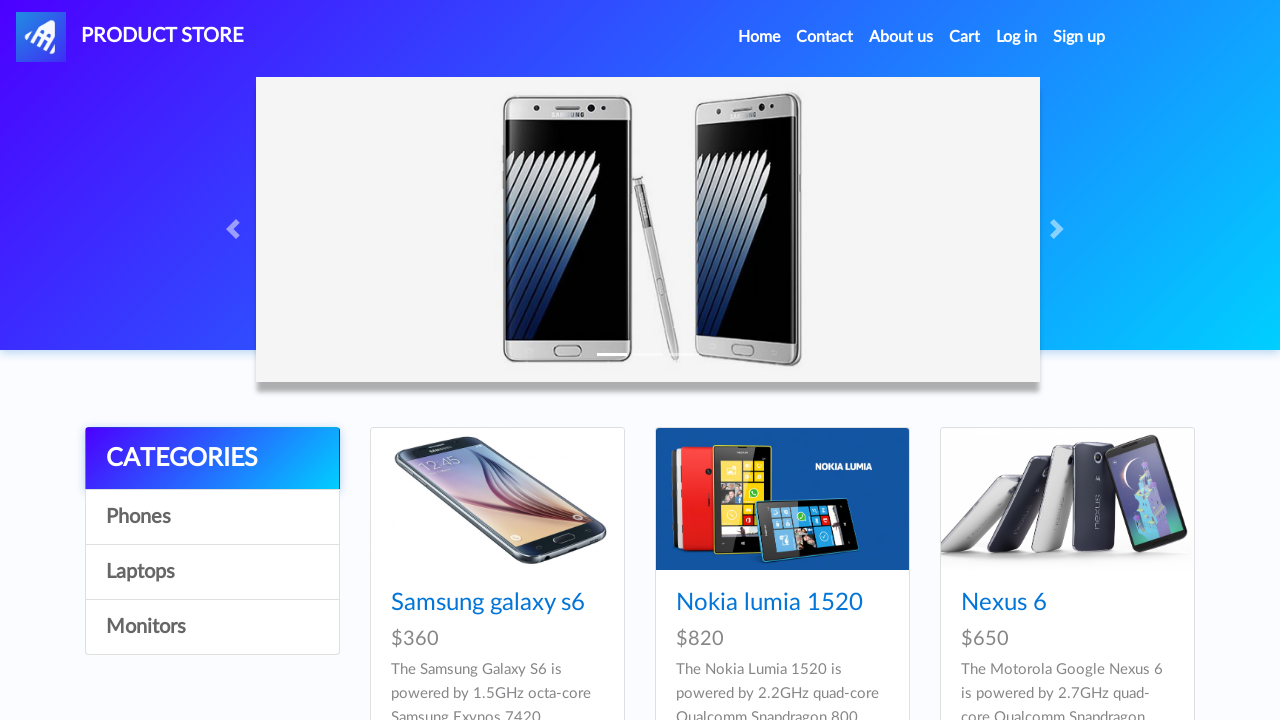

Clicked cart button to navigate to cart page at (965, 37) on #cartur
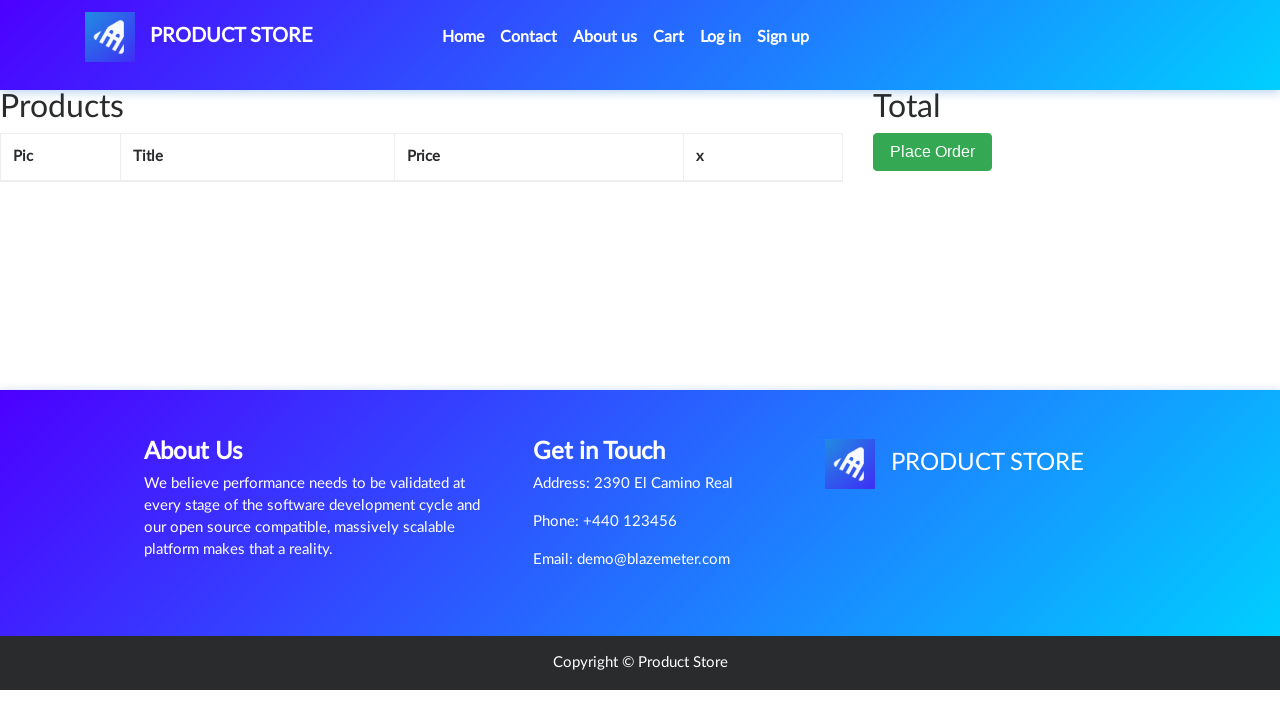

Cart page loaded successfully
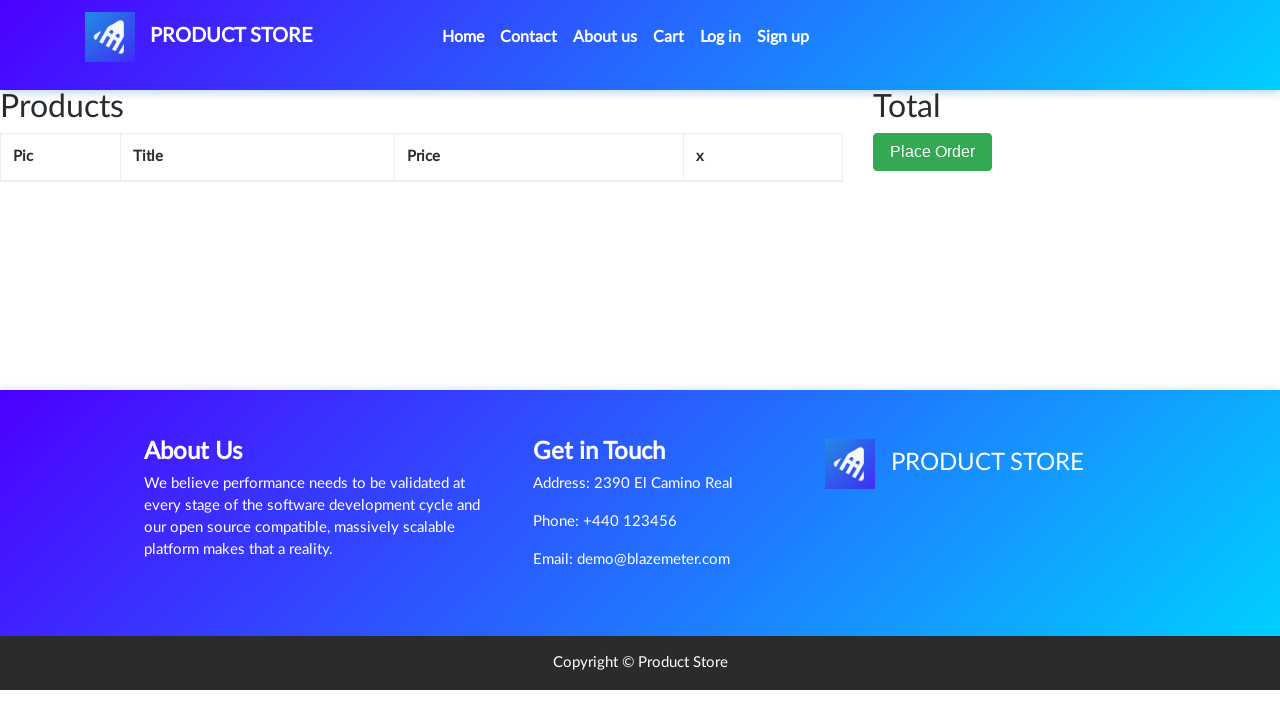

Clicked Home link to return to main page at (463, 37) on a.nav-link[href='index.html']
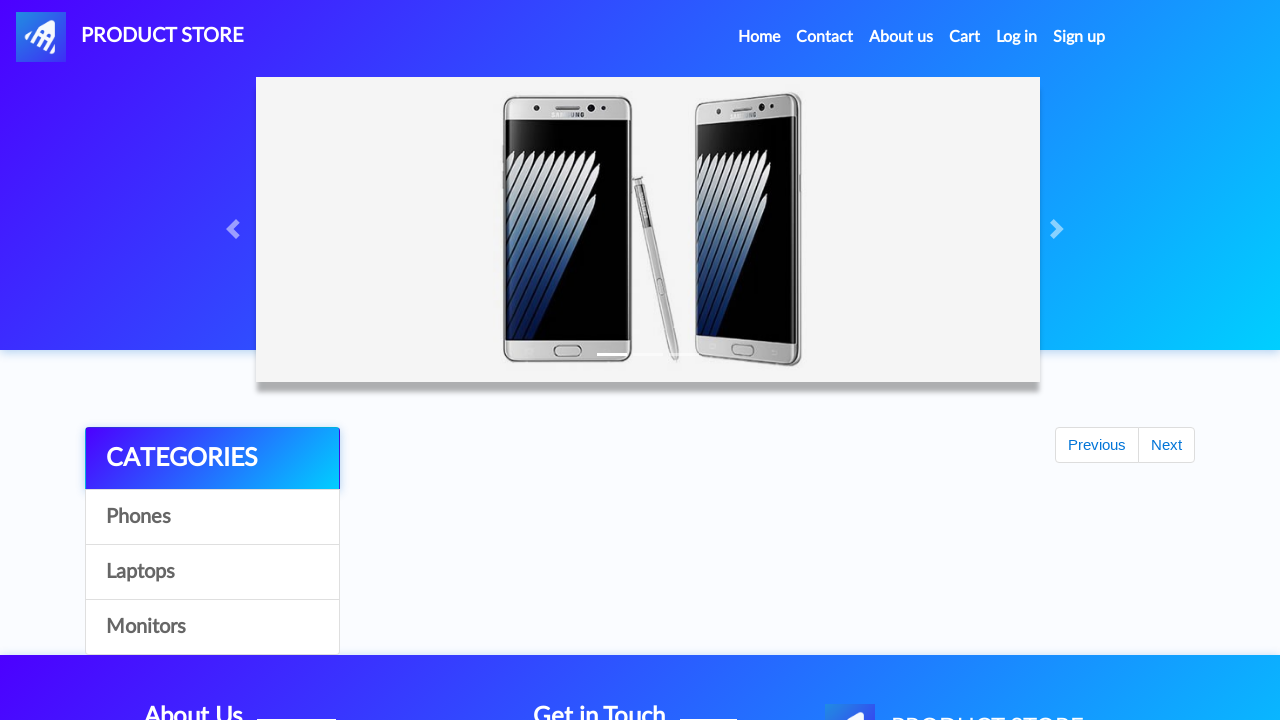

Home page loaded successfully
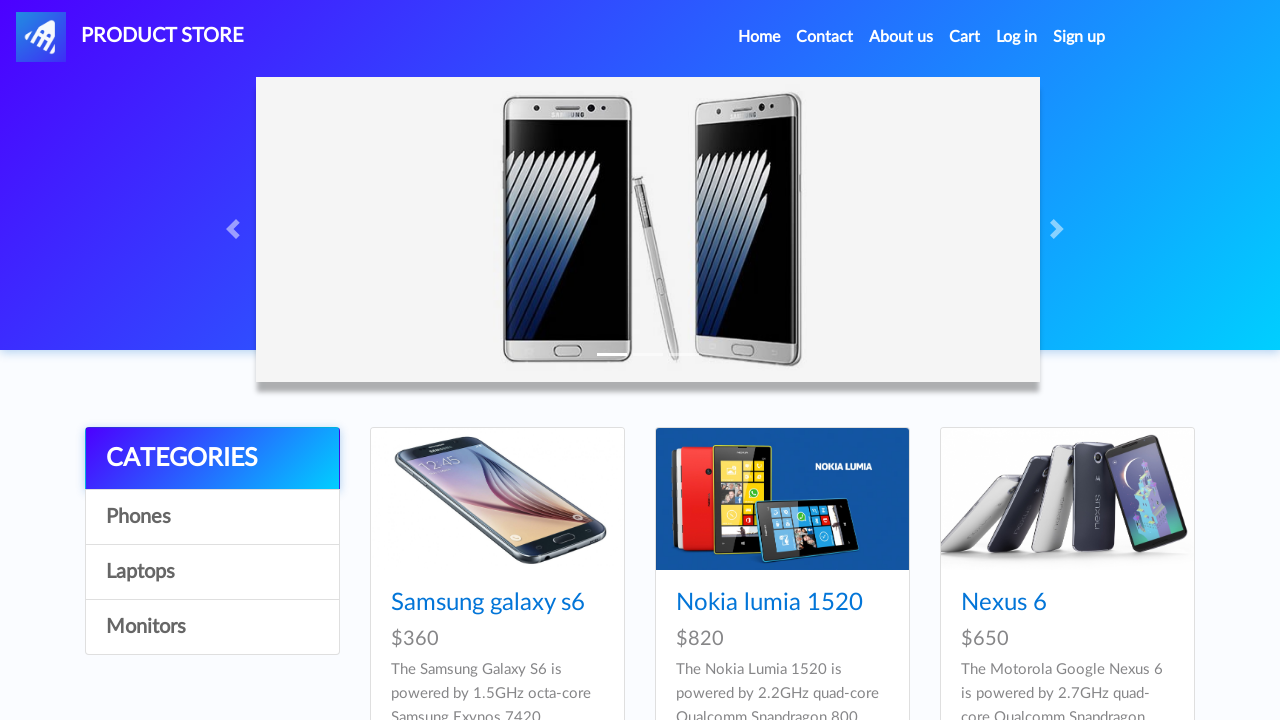

Verified URL is https://www.demoblaze.com/index.html
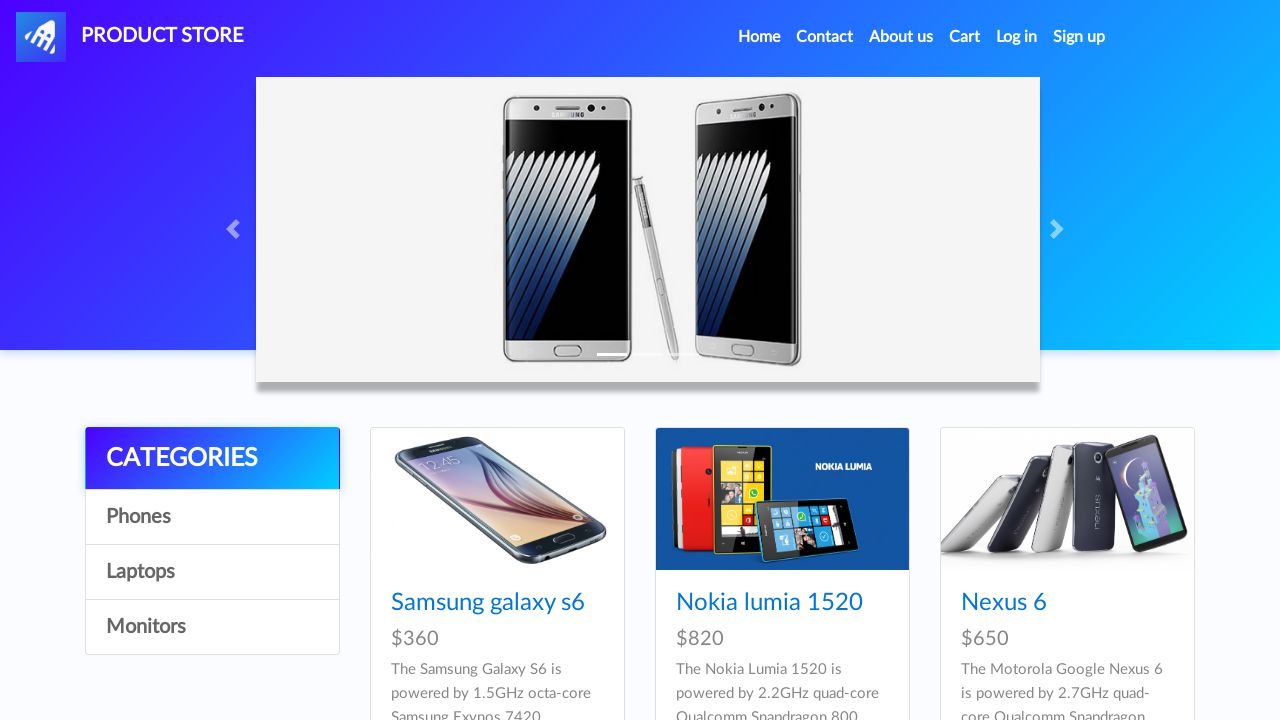

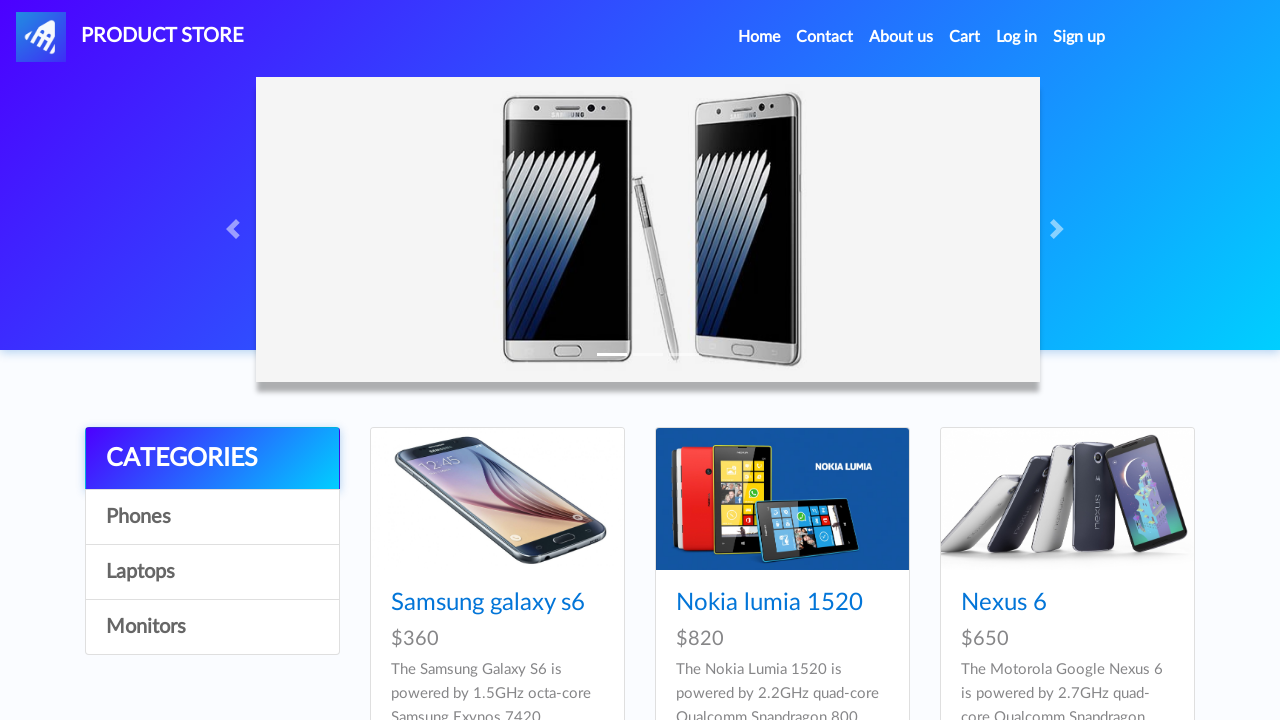